Tests dynamic dropdown functionality by selecting departure and arrival cities from connected dropdown menus

Starting URL: https://rahulshettyacademy.com/dropdownsPractise/#

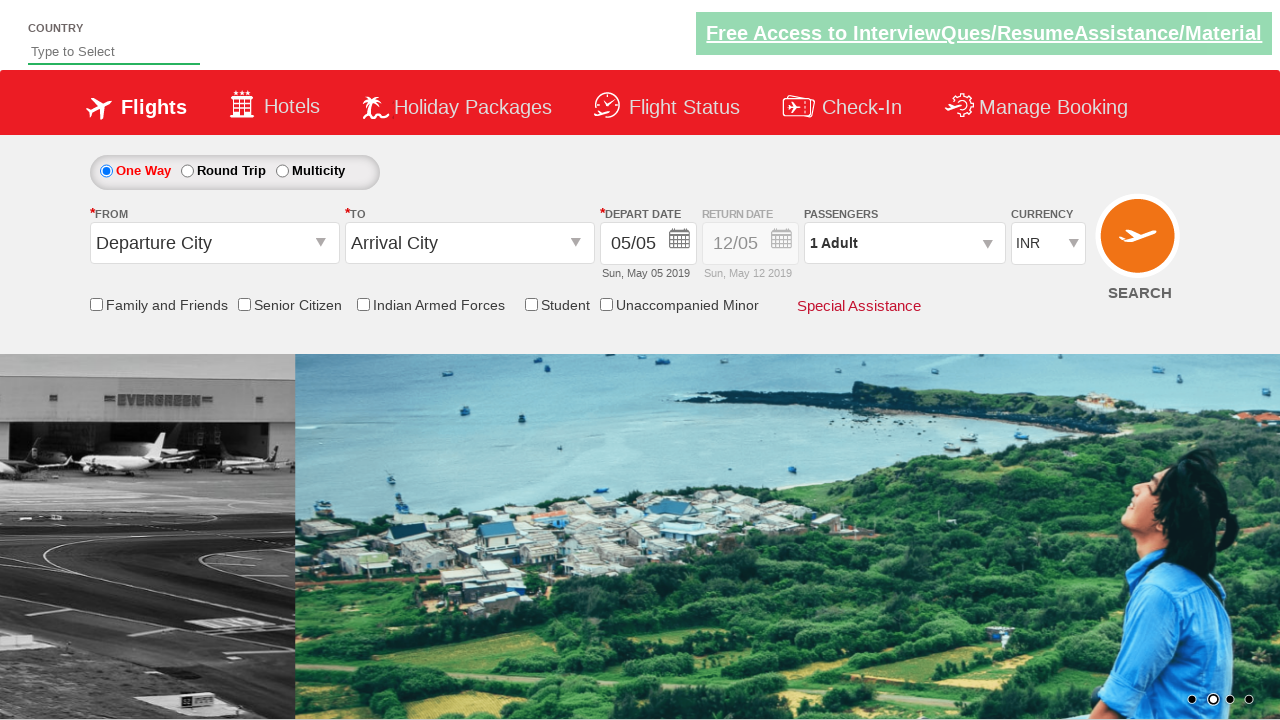

Clicked on departure city dropdown at (214, 243) on input#ctl00_mainContent_ddl_originStation1_CTXT
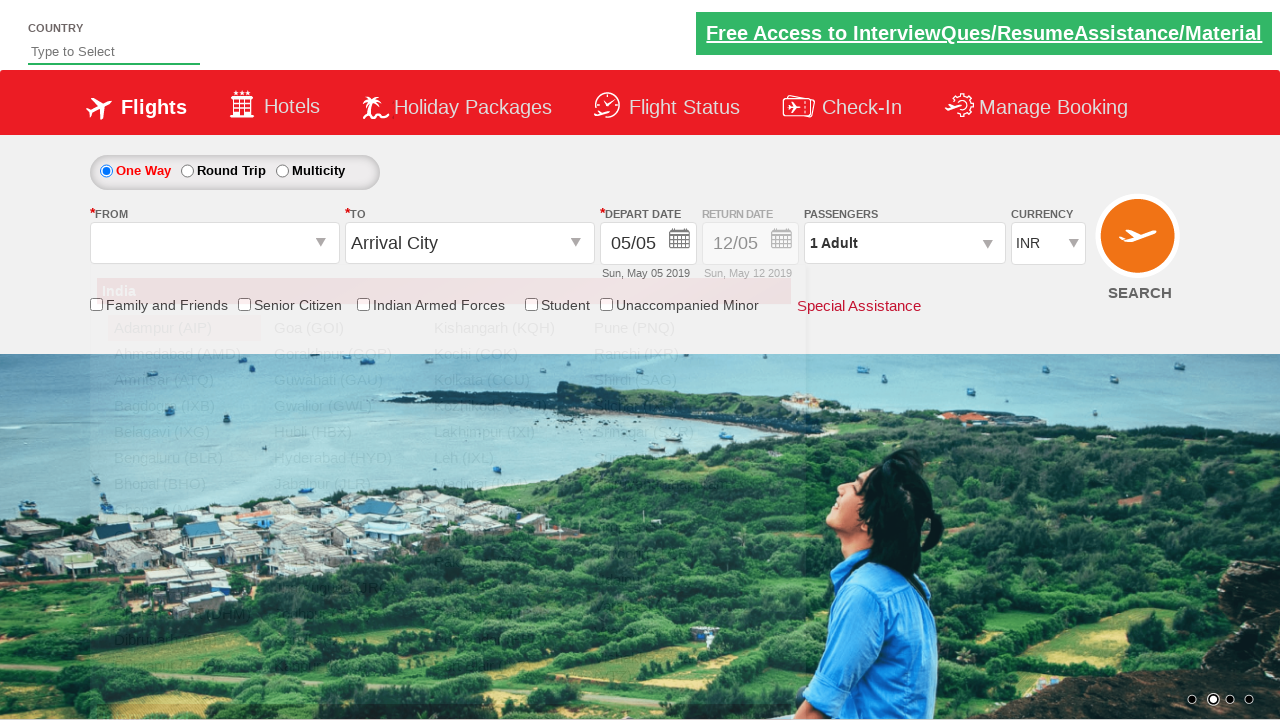

Selected departure city (BLR) from dropdown at (184, 458) on table#citydropdown a[value='BLR']
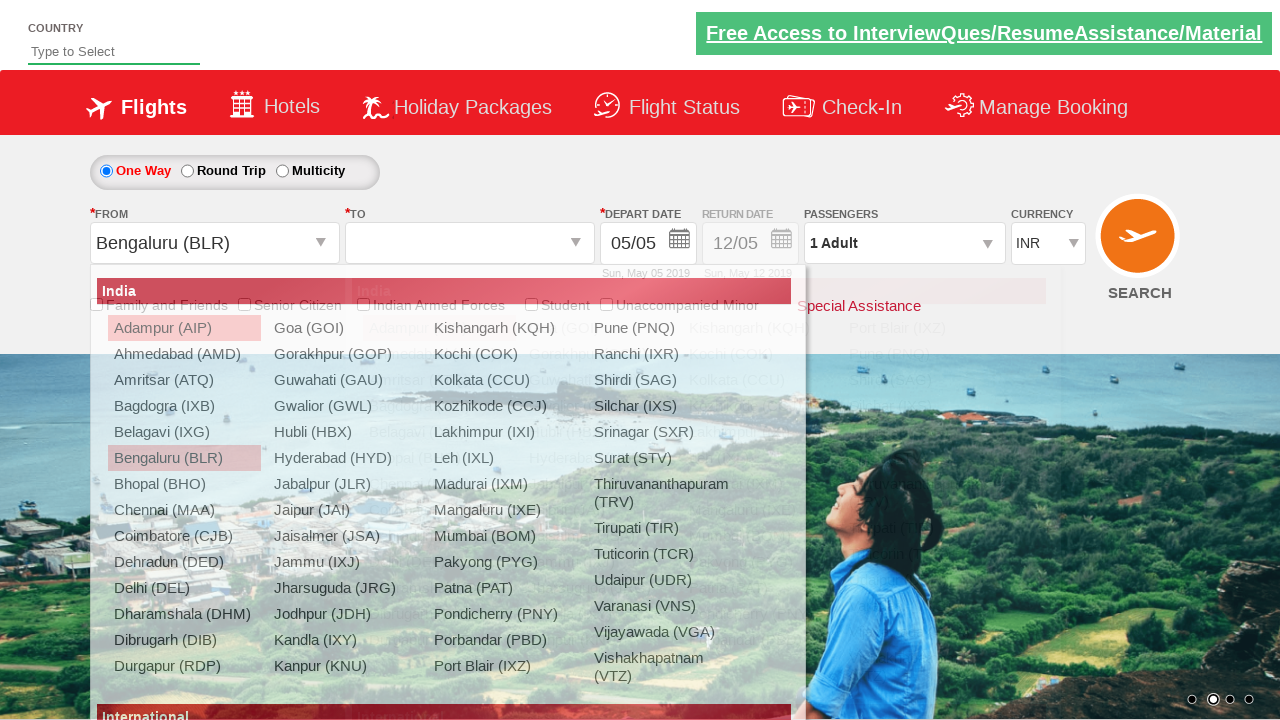

Selected arrival city (MAA) from connected dropdown at (439, 484) on div#glsctl00_mainContent_ddl_destinationStation1_CTNR a[value='MAA']
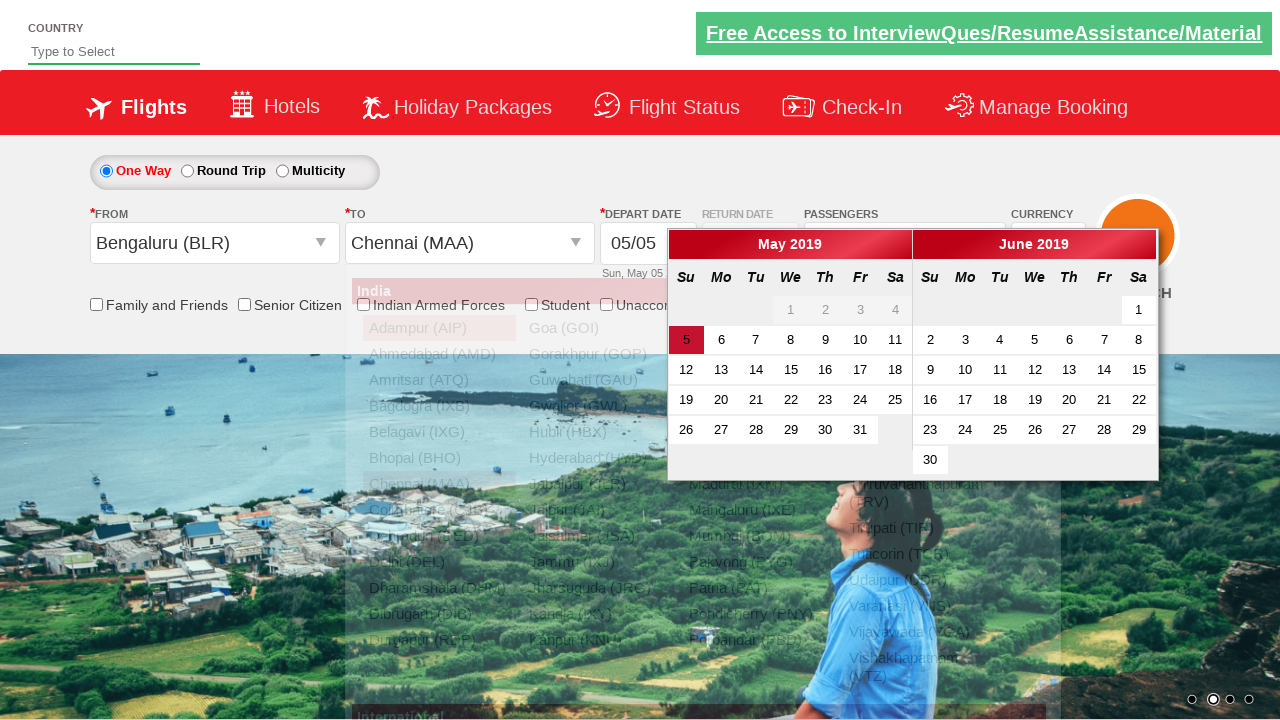

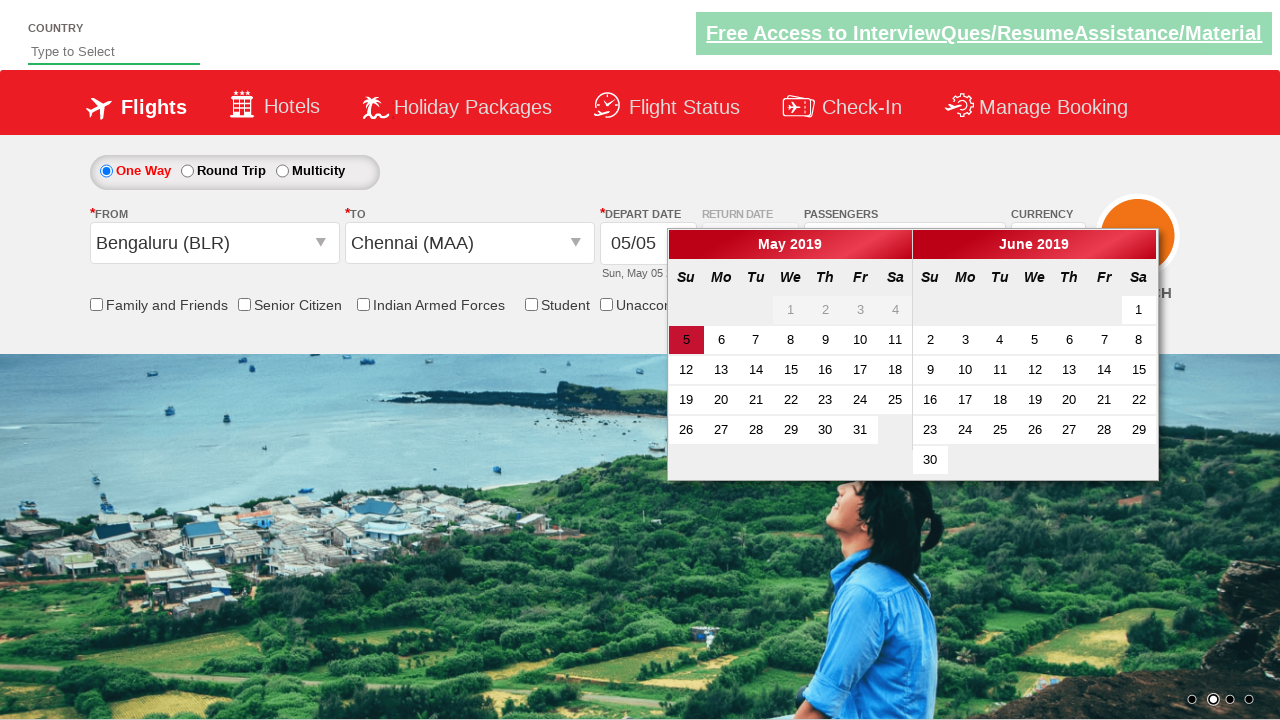